Tests Bootstrap dropdown with search functionality by selecting countries

Starting URL: https://www.lambdatest.com/selenium-playground/jquery-dropdown-search-demo

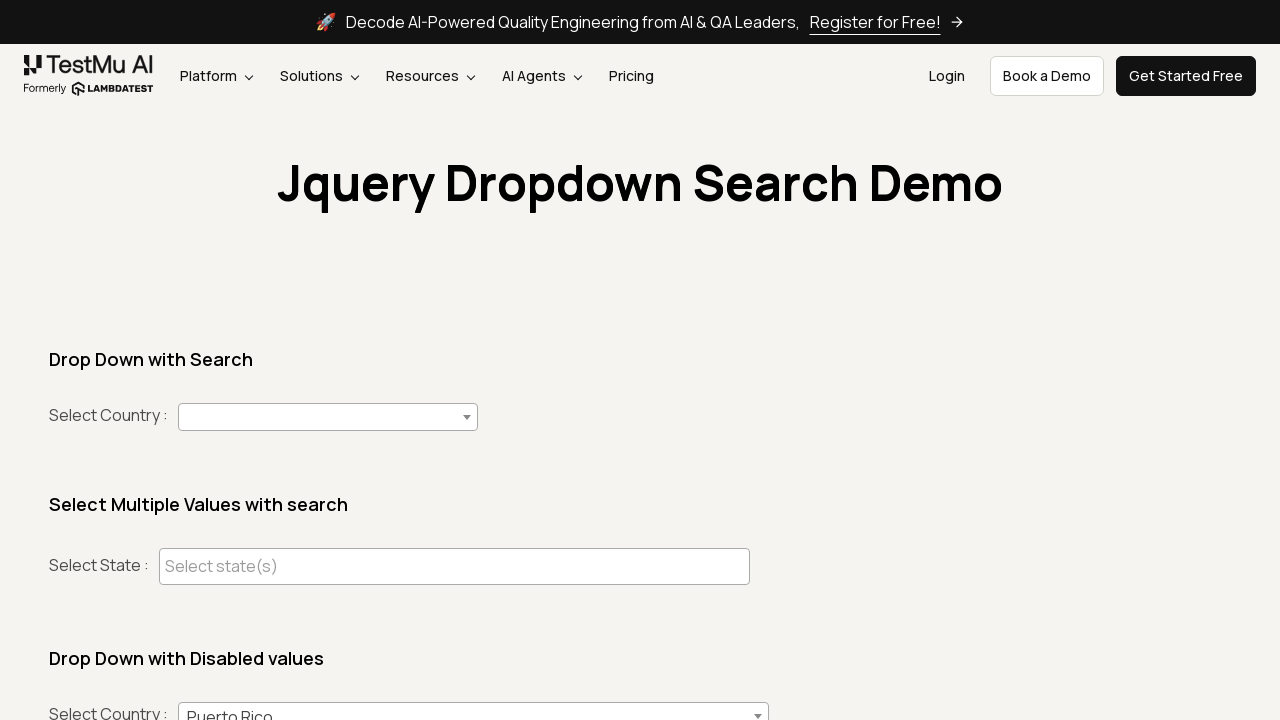

Clicked country dropdown to open at (328, 417) on #country+span
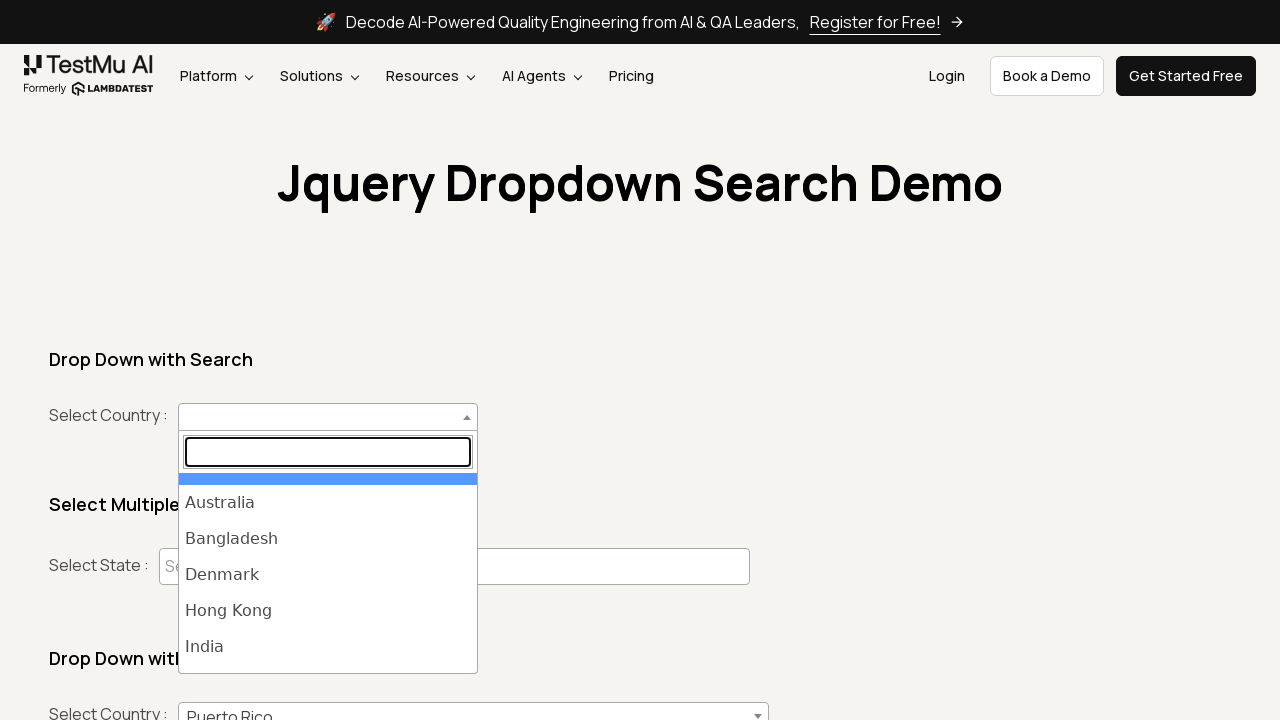

Selected India from dropdown at (328, 647) on ul#select2-country-results >> li >> internal:has-text="India"i
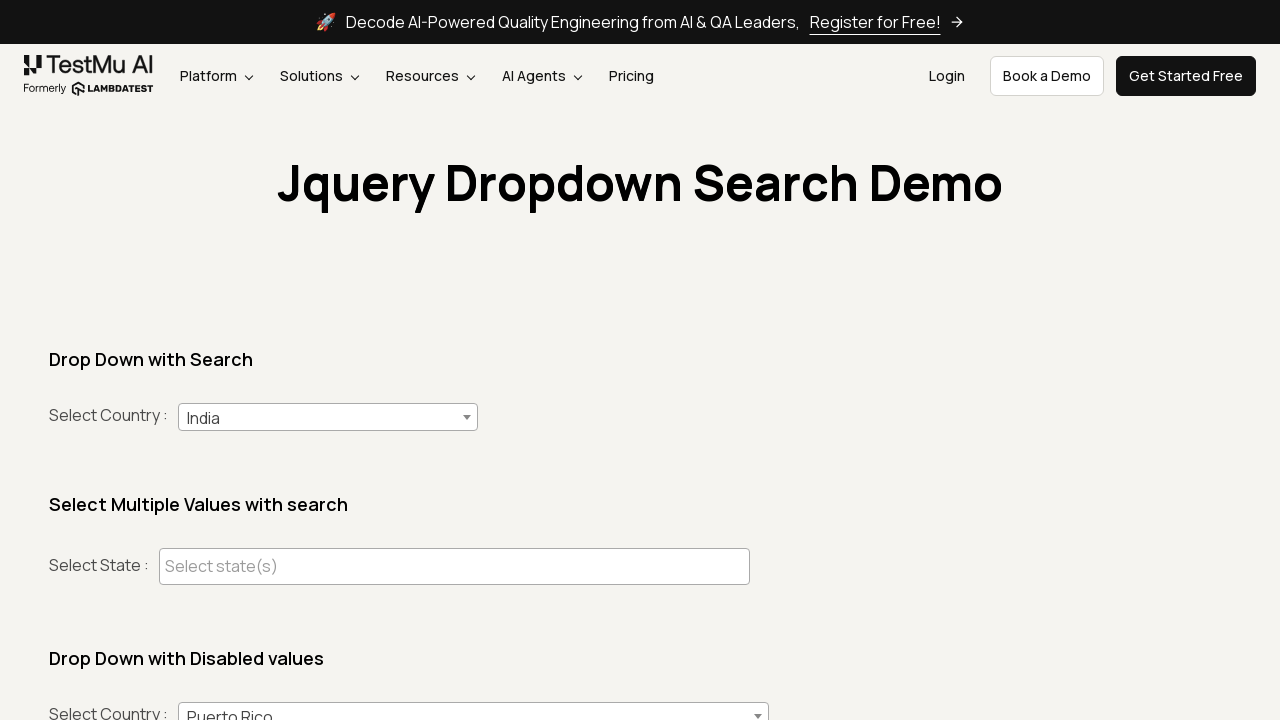

Clicked country dropdown to open again at (328, 417) on #country+span
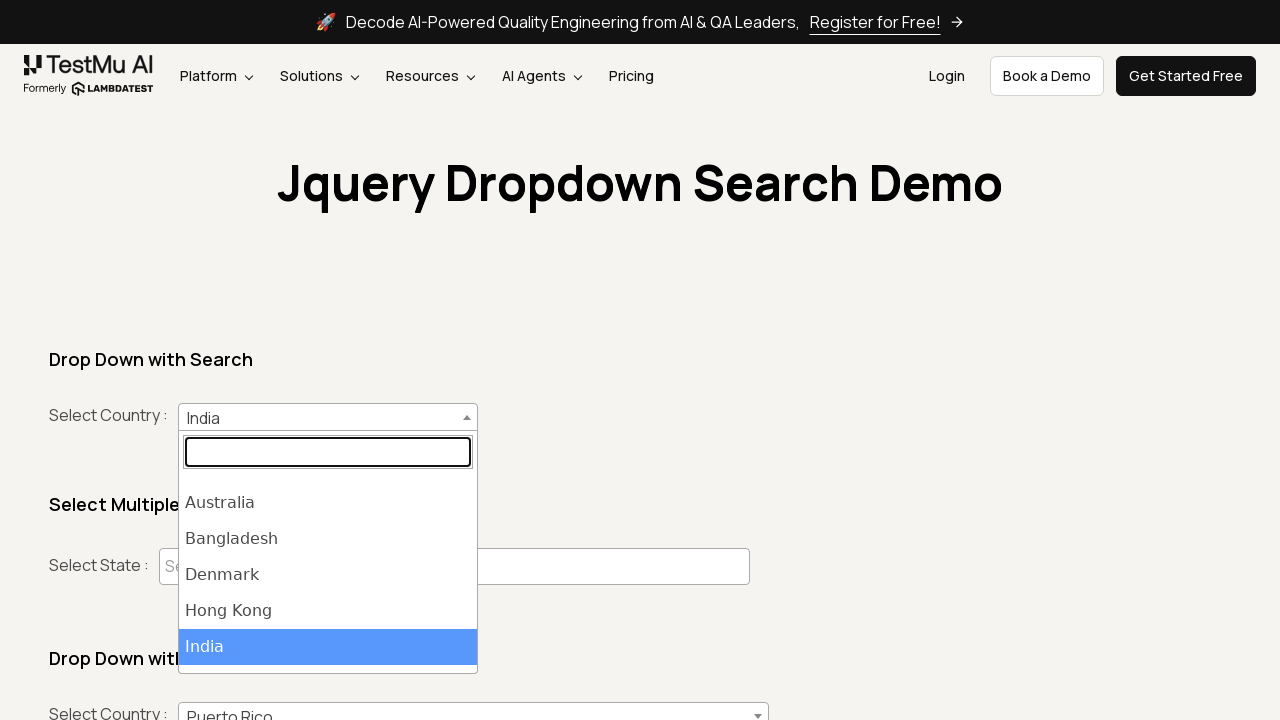

Selected Denmark from dropdown at (328, 575) on ul#select2-country-results >> li >> internal:has-text="Denmark"i
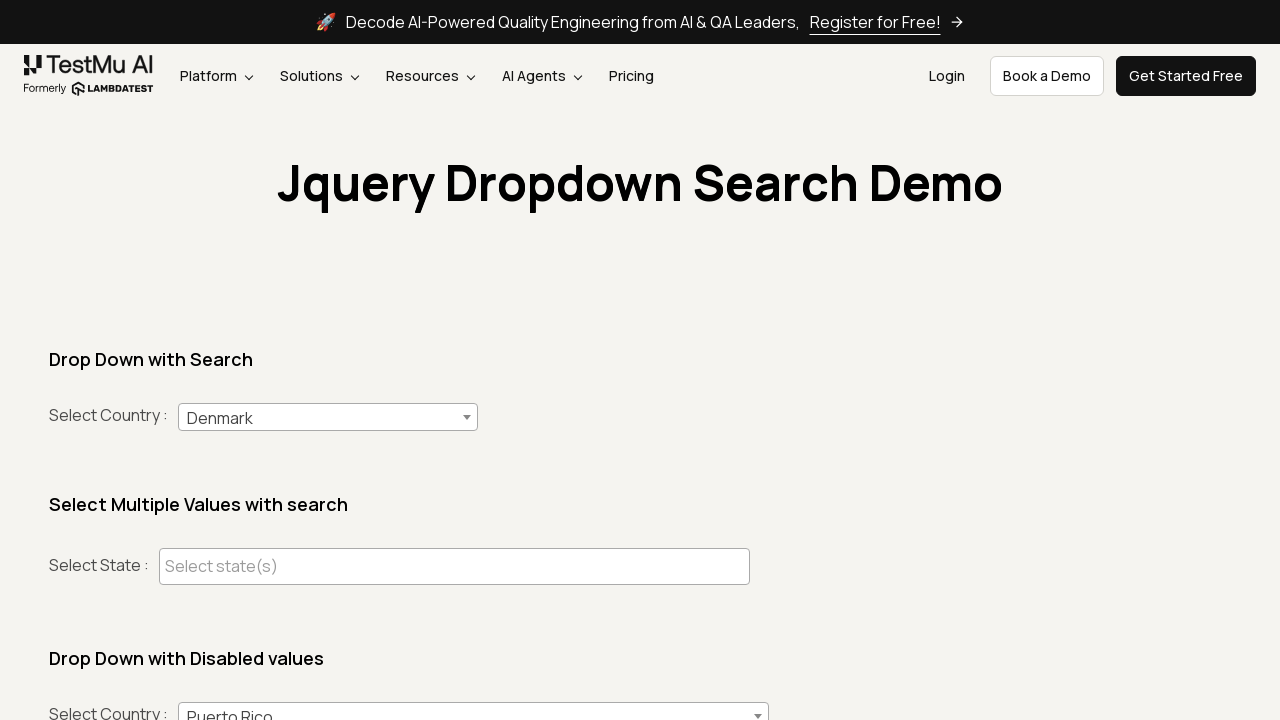

Waited 3 seconds to see results
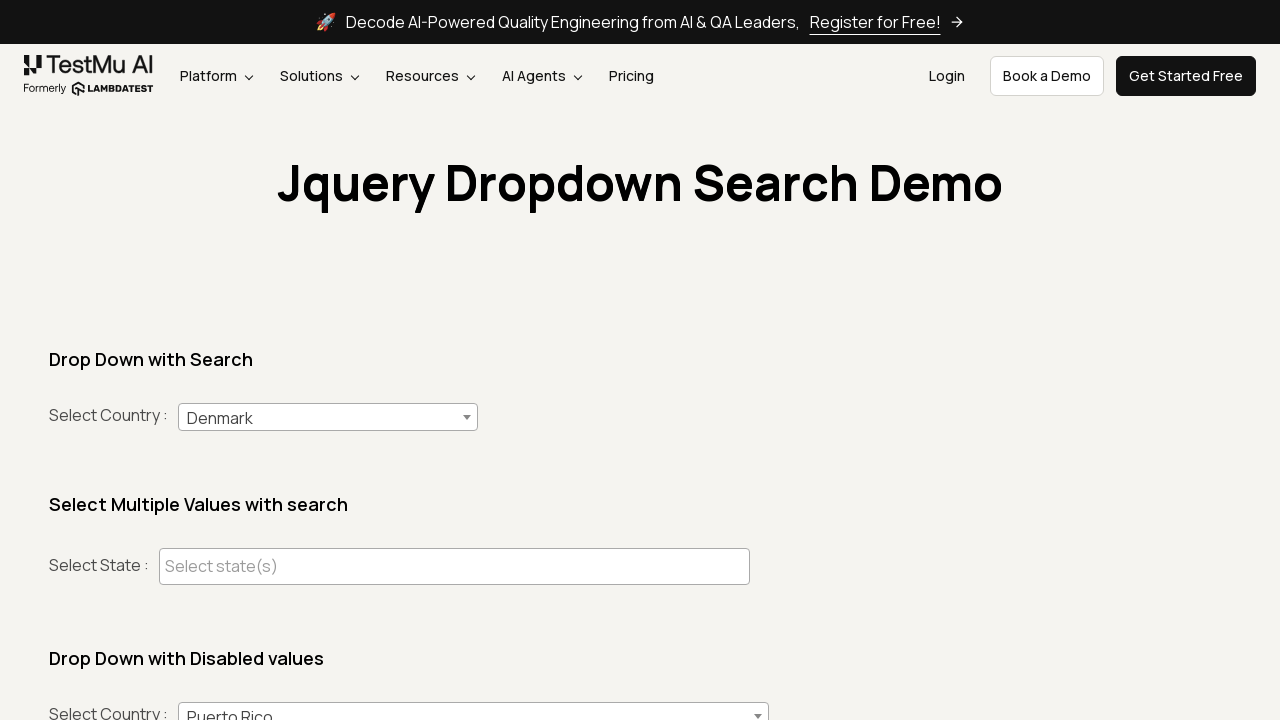

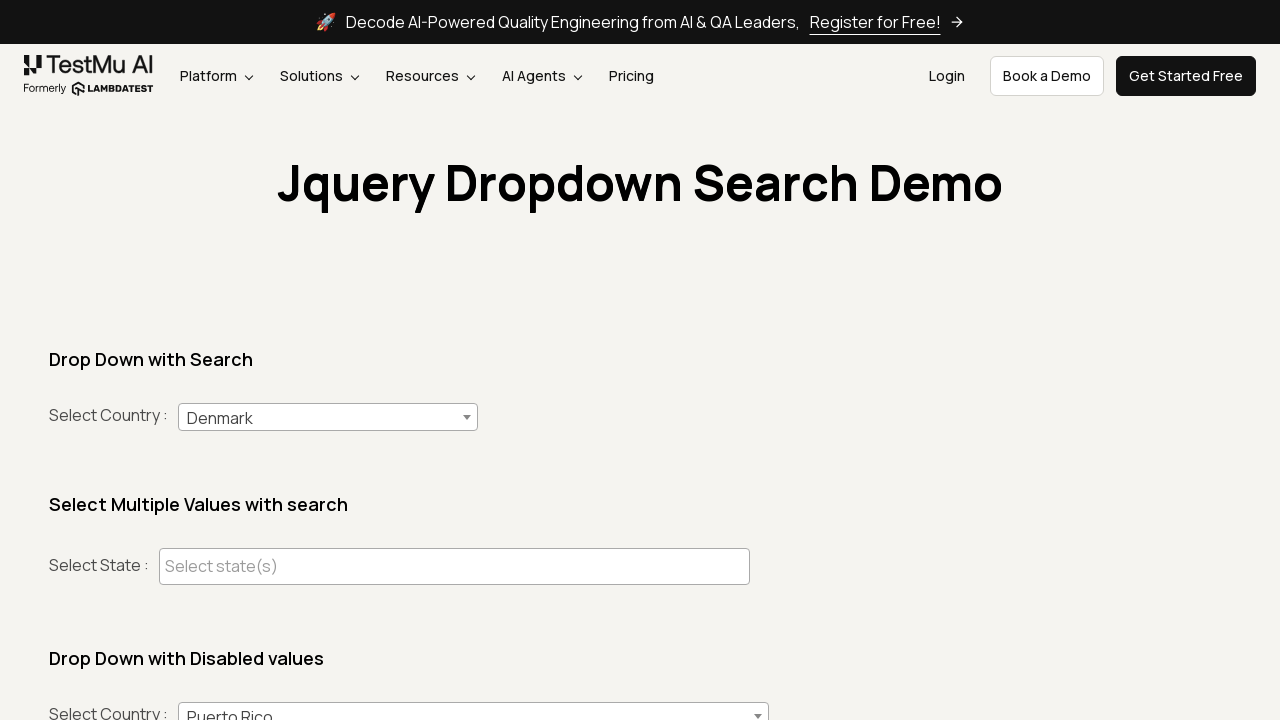